Navigates to testotomasyonu.com and verifies the current URL contains "testotomasyonu" to confirm successful navigation.

Starting URL: https://www.testotomasyonu.com

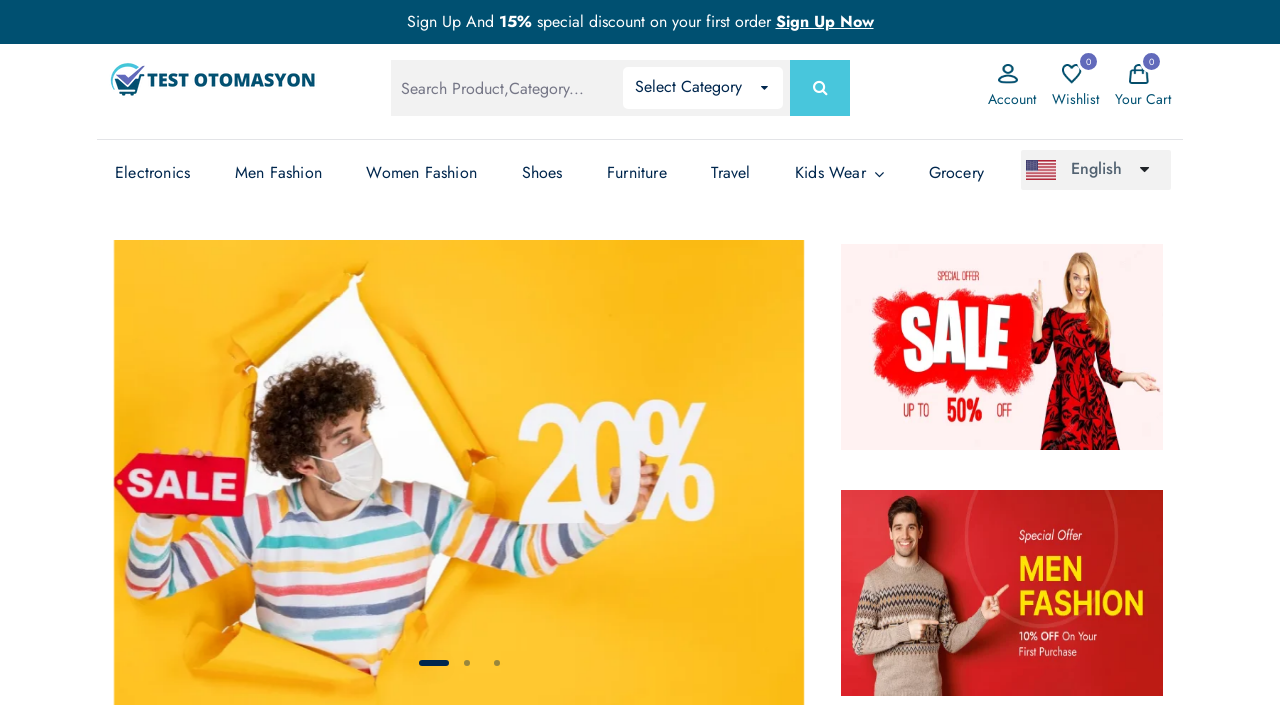

Waited for page to reach domcontentloaded state
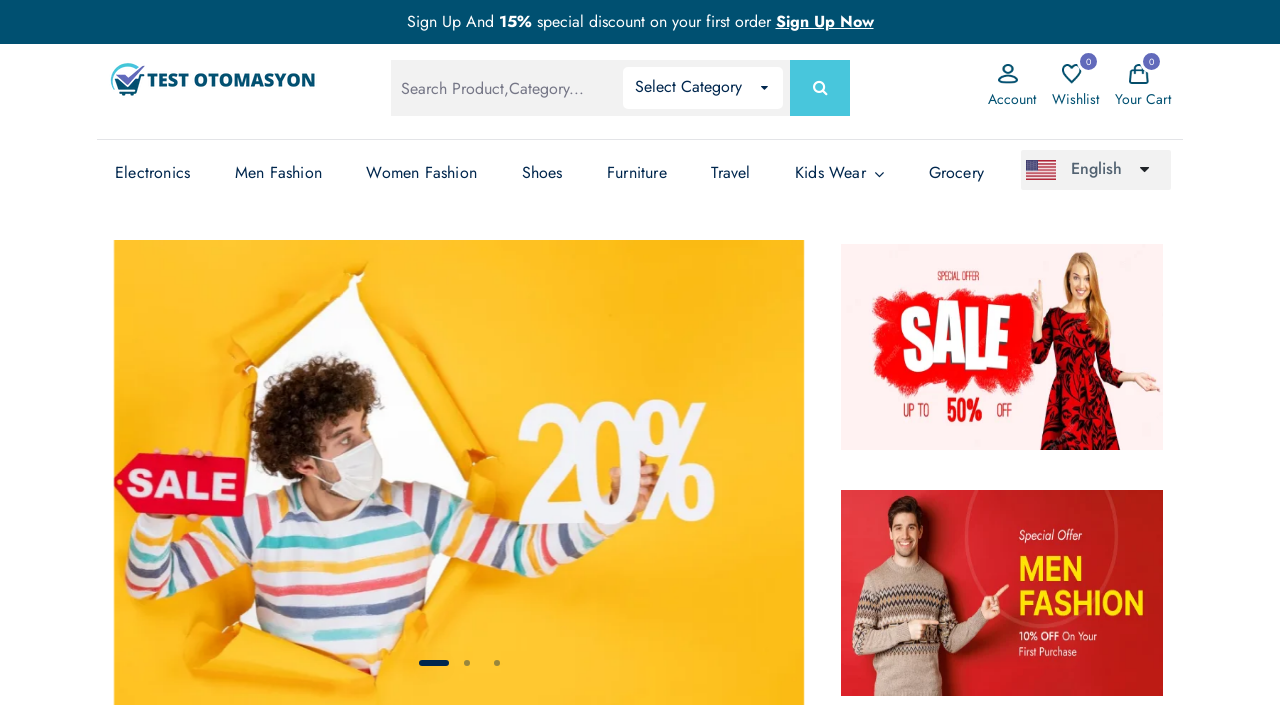

Verified that URL contains 'testotomasyonu'
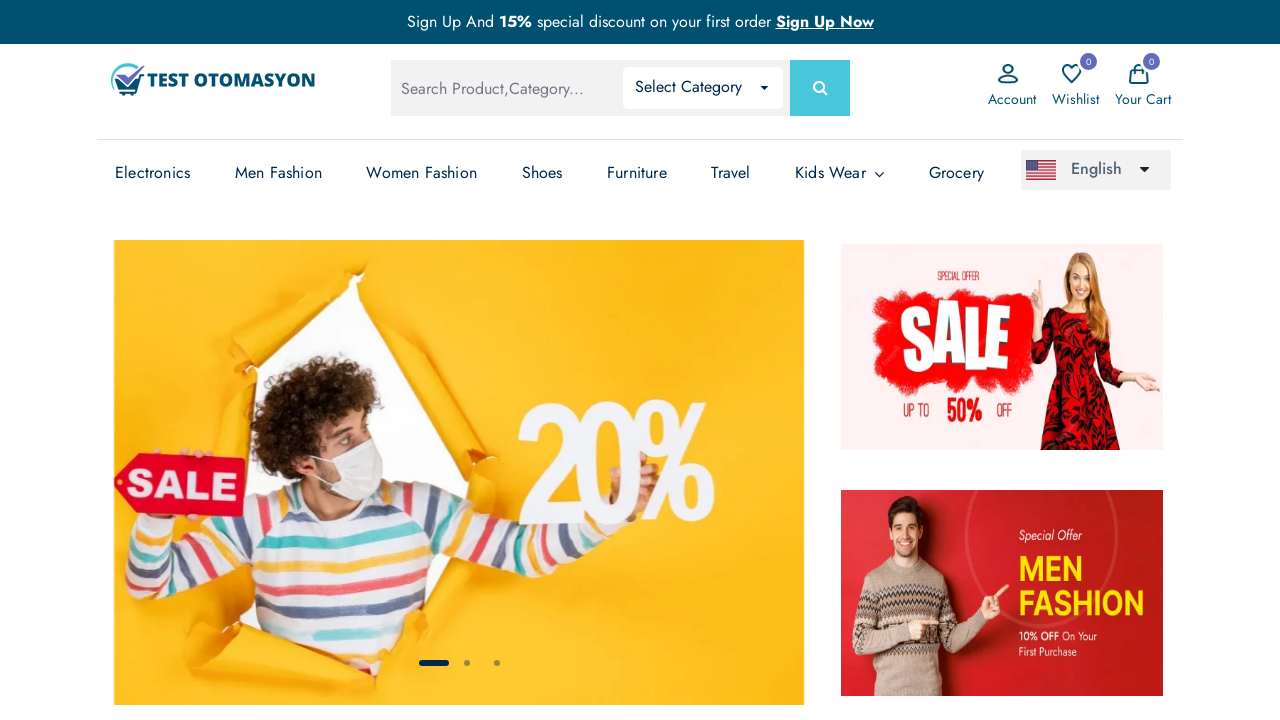

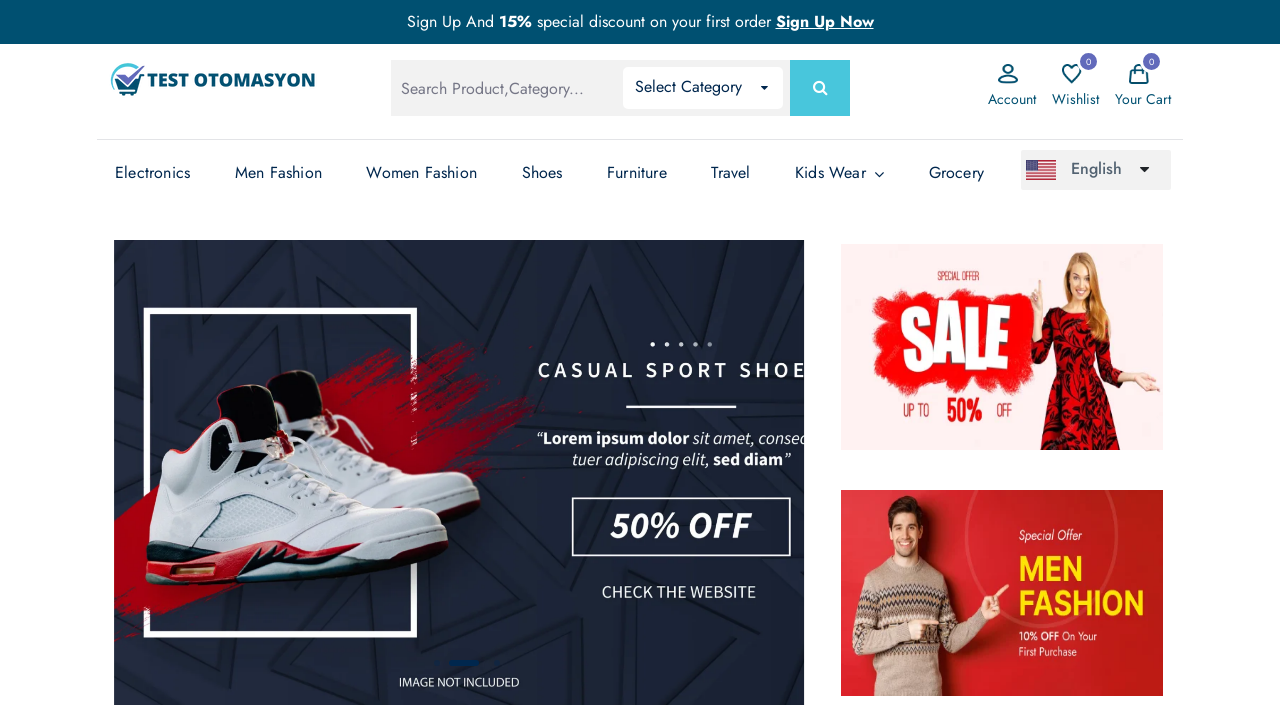